Navigates to El País news website and verifies headline elements are present

Starting URL: https://elpais.com/?ed=es

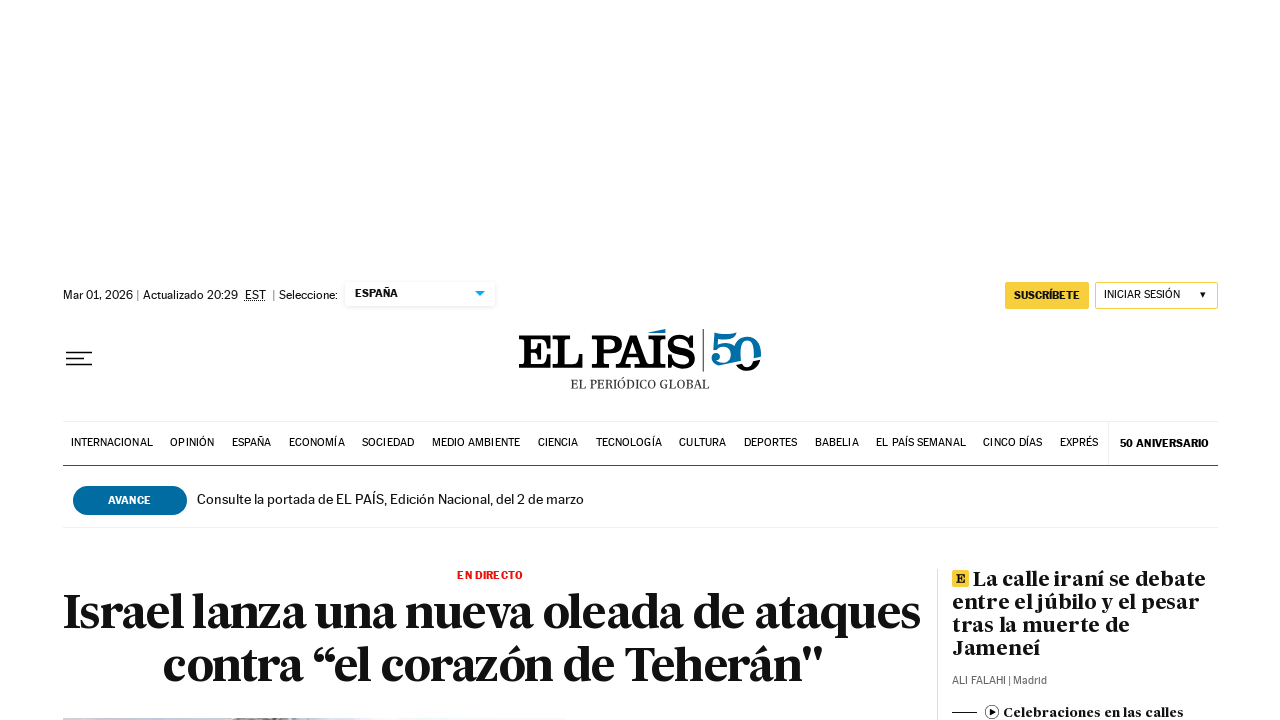

Waited for headline elements (h2 a) to load on El País homepage
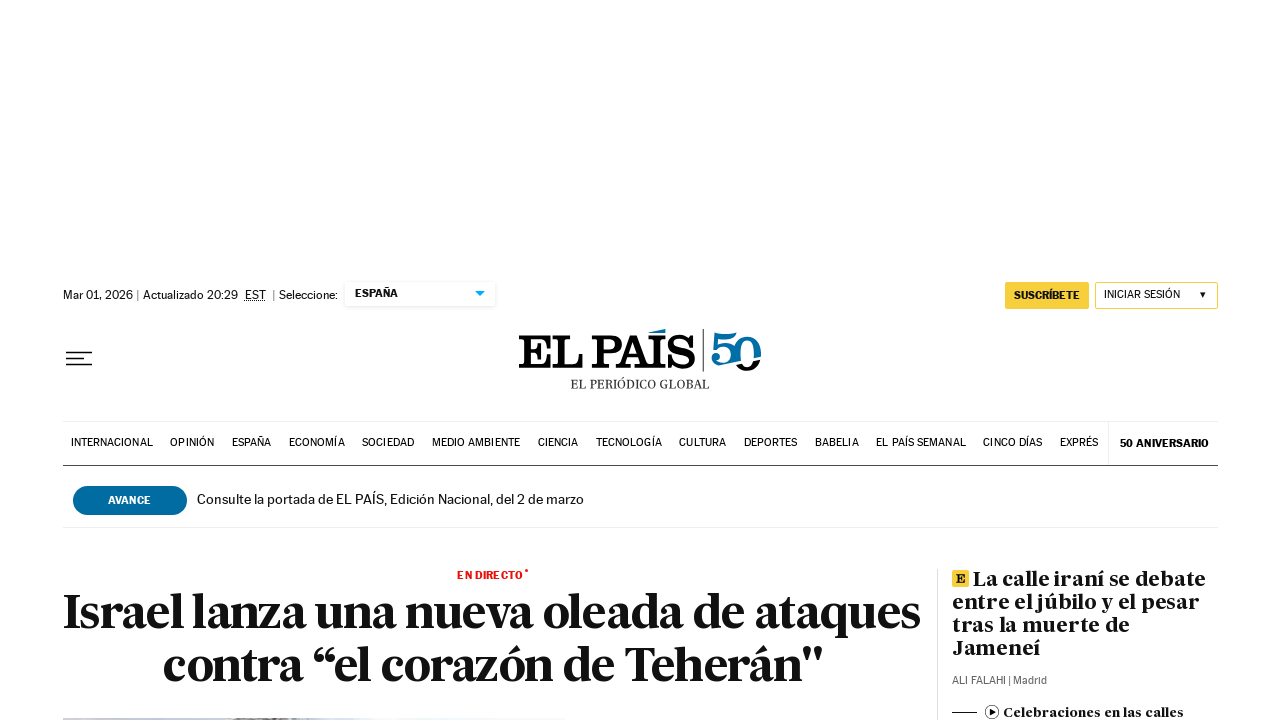

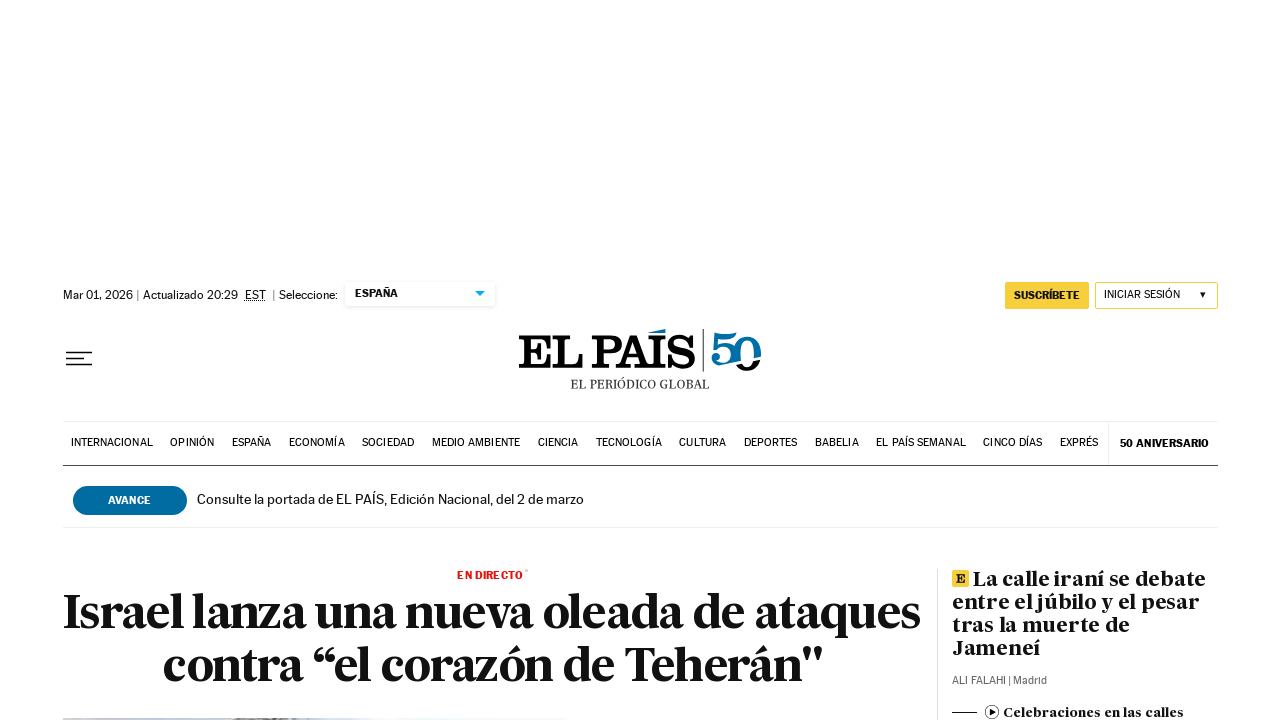